Tests file download functionality by navigating to a download page and clicking on a download link to trigger an automatic file download.

Starting URL: https://the-internet.herokuapp.com/download

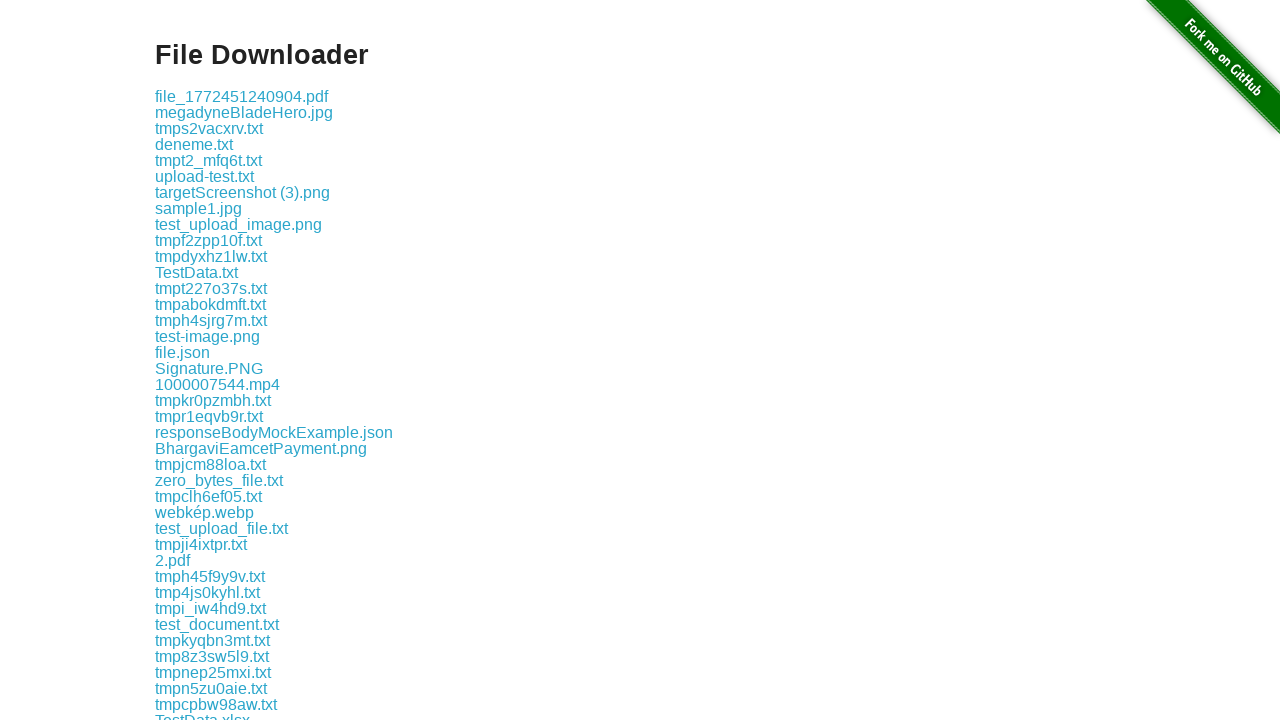

Download link selector loaded on the page
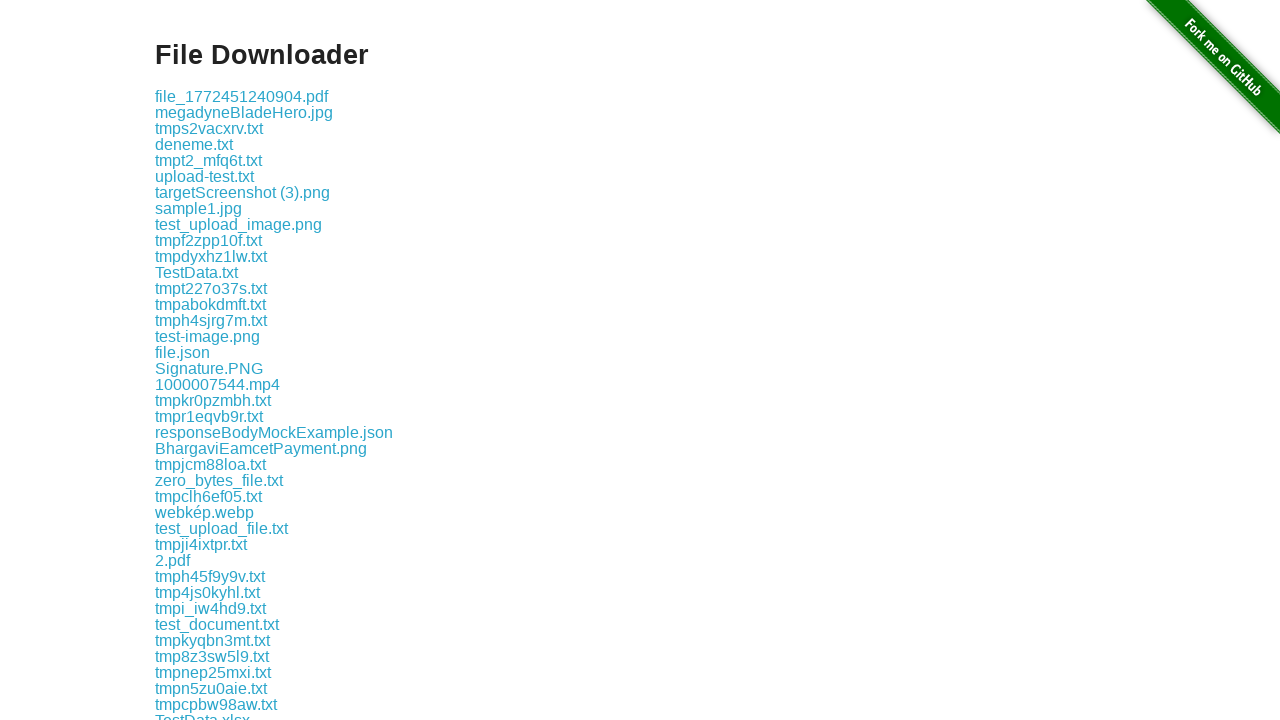

Clicked download link to trigger file download at (242, 96) on .example a
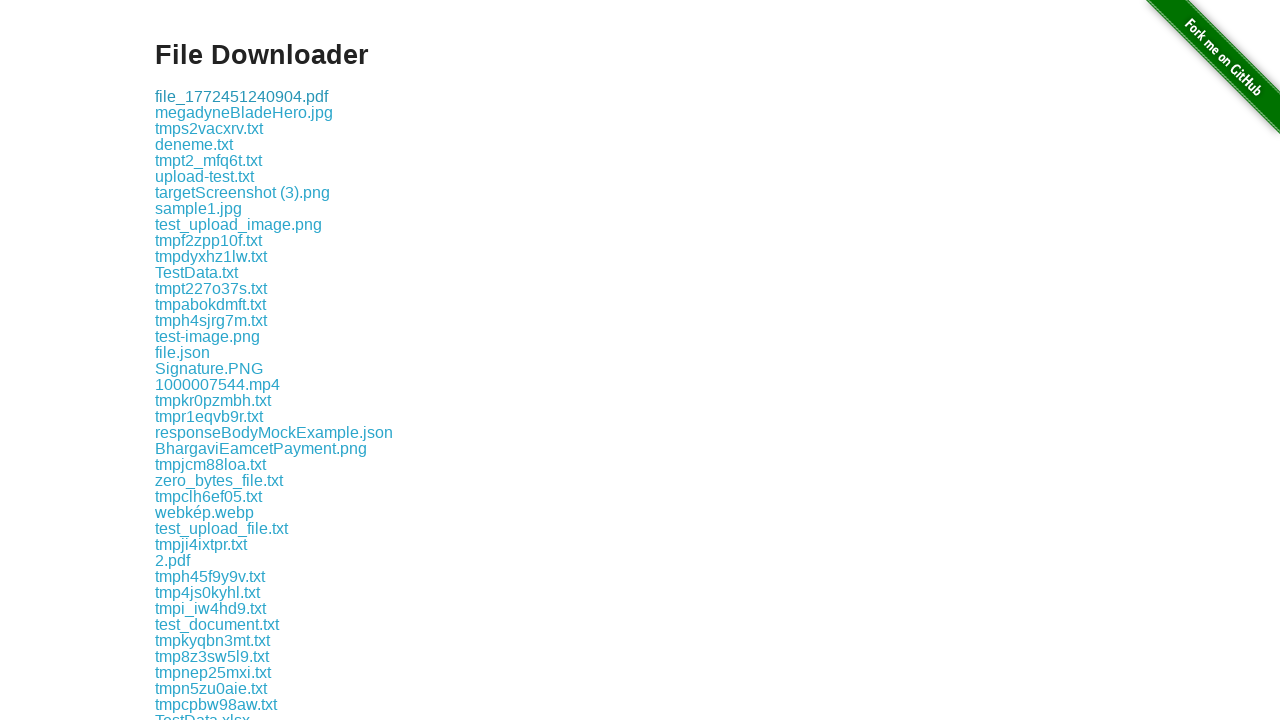

Waited 2 seconds for download to complete
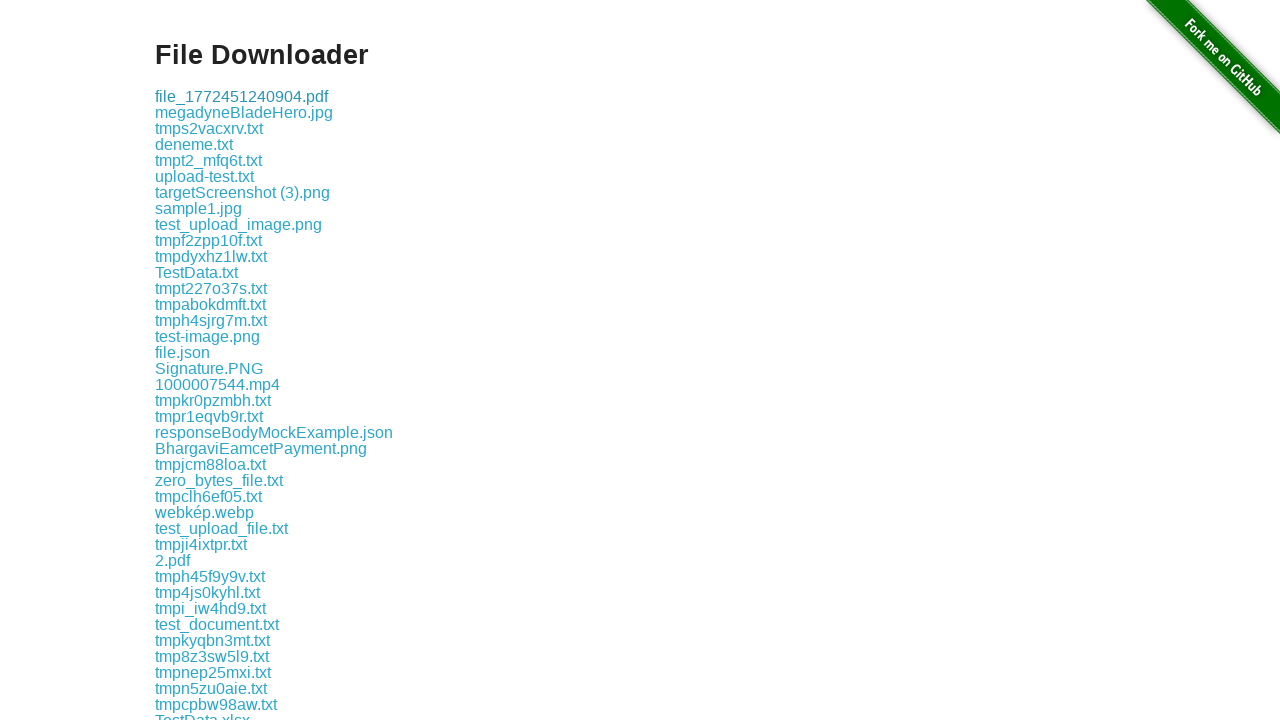

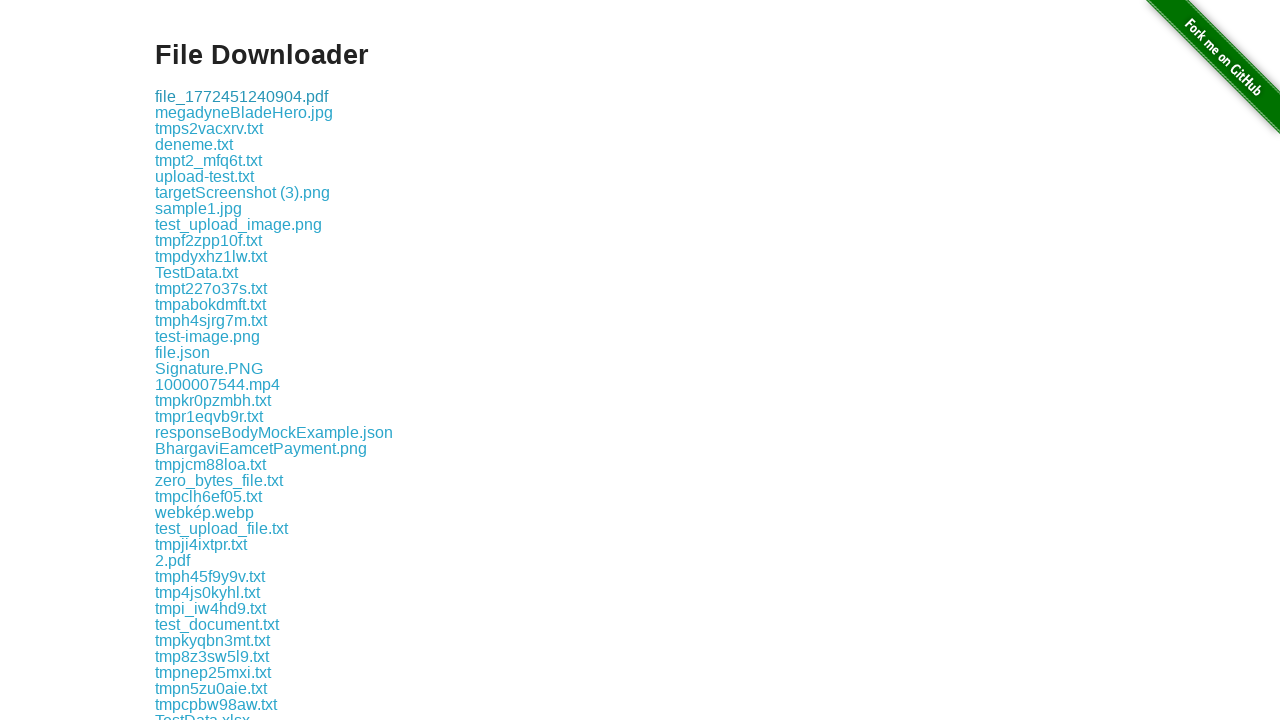